Tests job search functionality on Colombian government job portal by entering a search query and verifying search results load

Starting URL: https://www.buscadordeempleo.gov.co/#/home

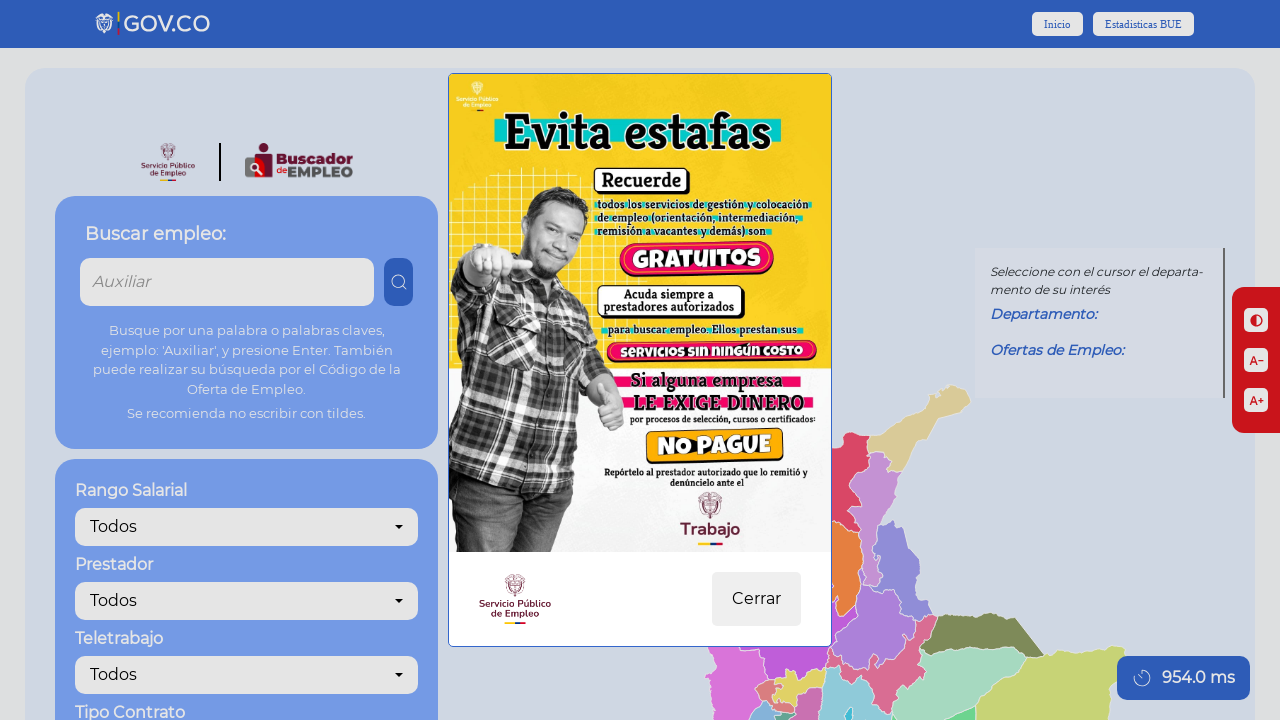

Waited for search input field to be available
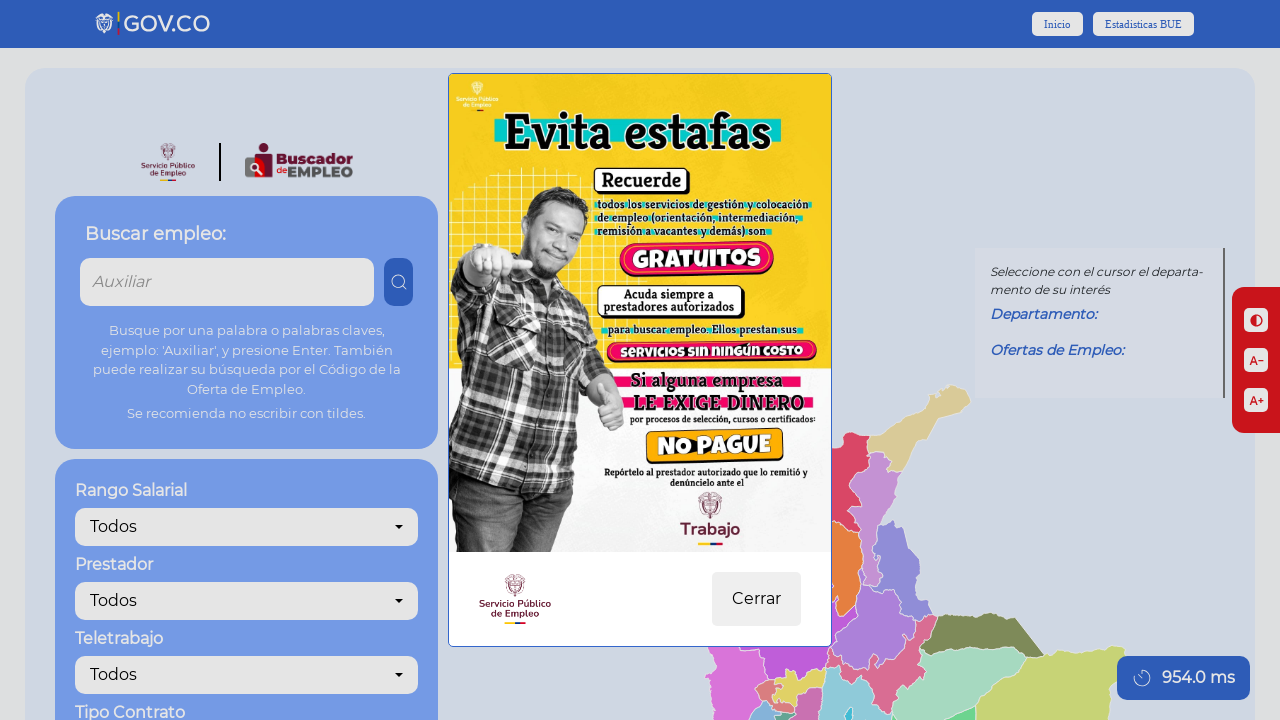

Entered 'Electricista' in the job search field on input[name="search-job-input"]
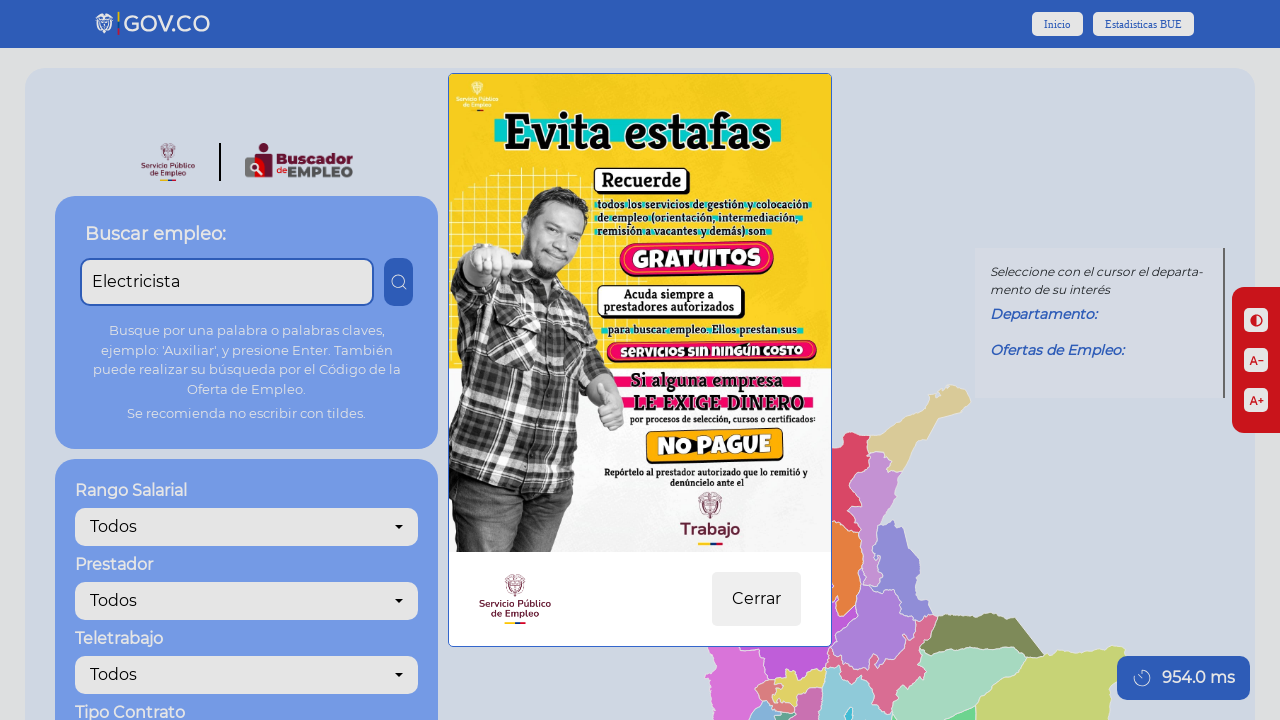

Pressed Enter to submit the search query
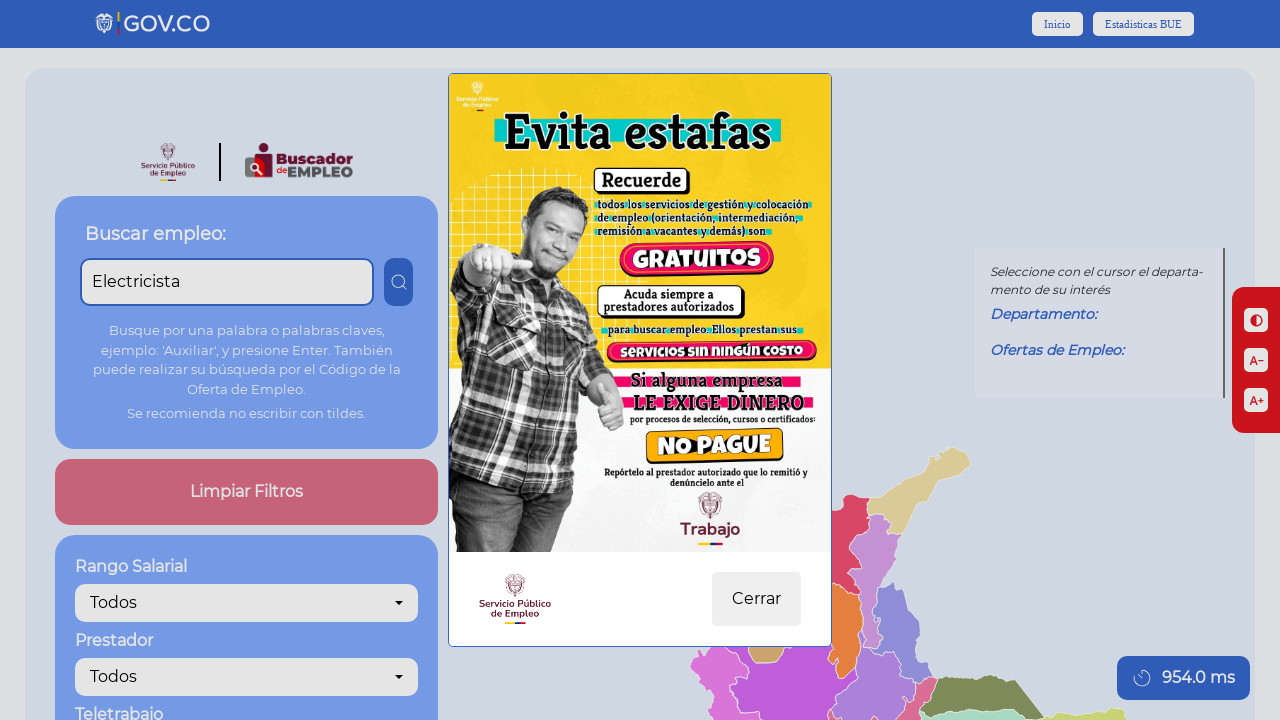

Search results loaded successfully
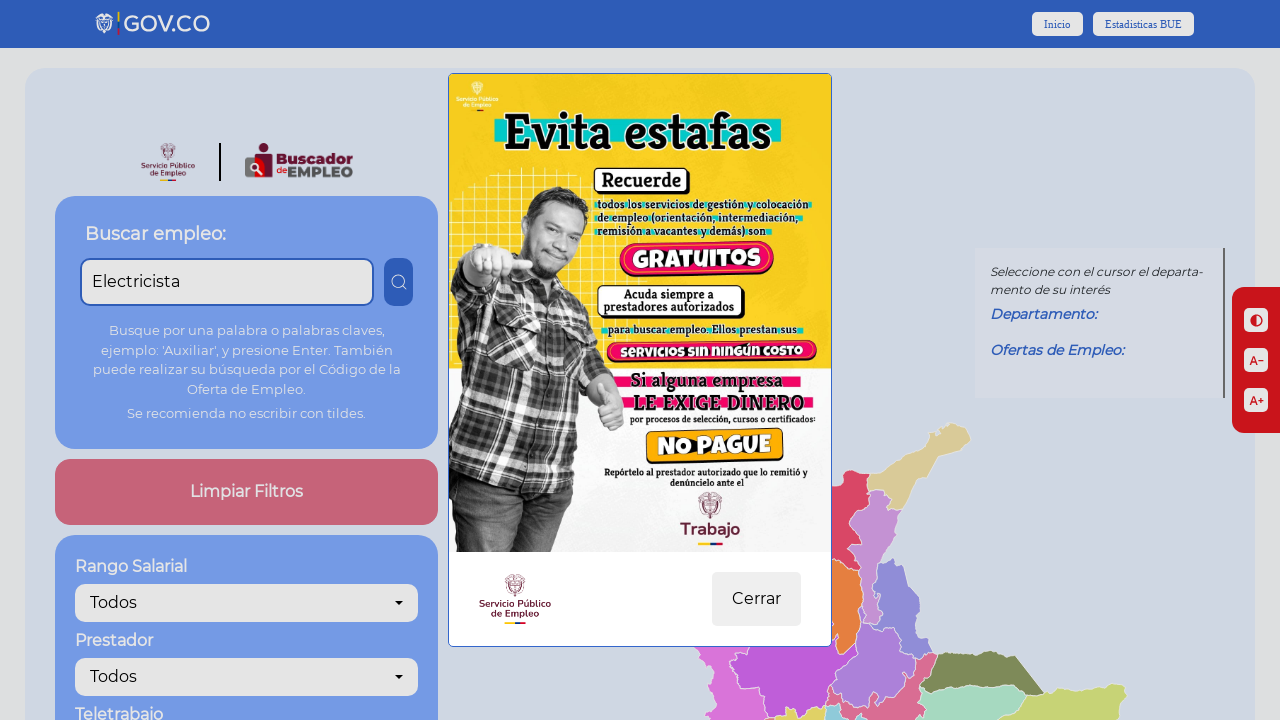

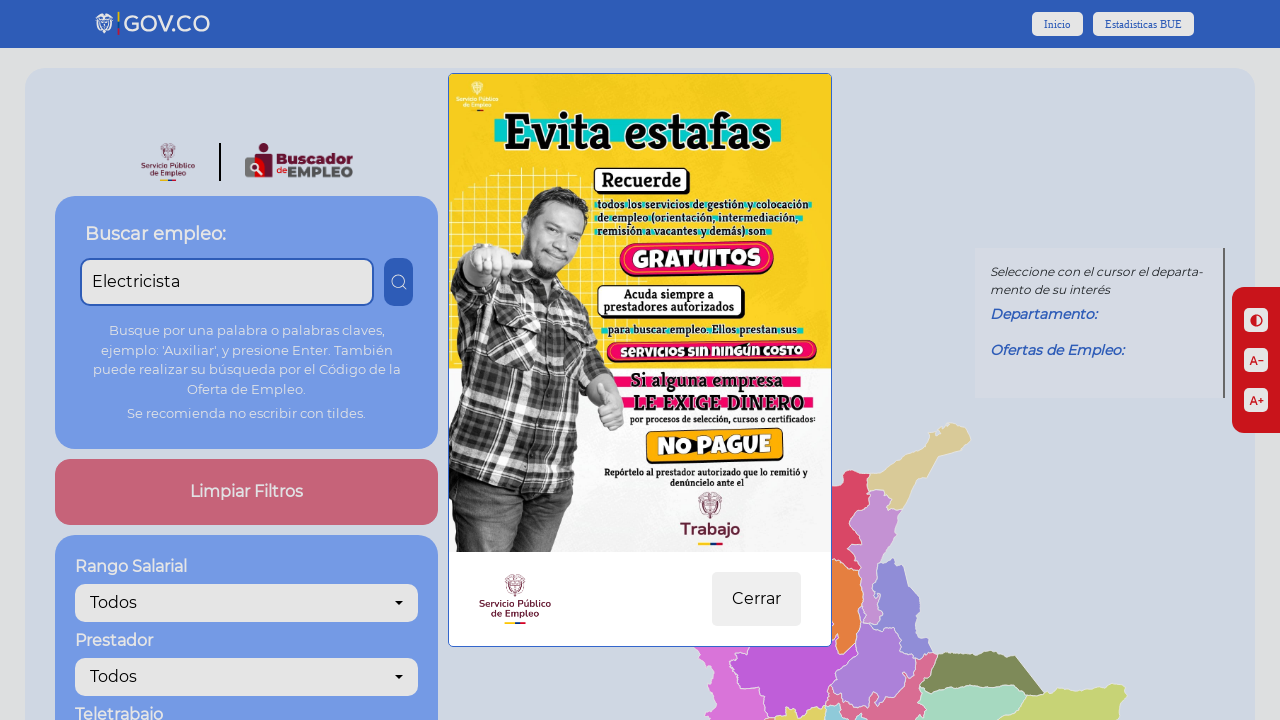